Verifies that the button value is NOT equal to "This is a button"

Starting URL: https://kristinek.github.io/site/examples/locators

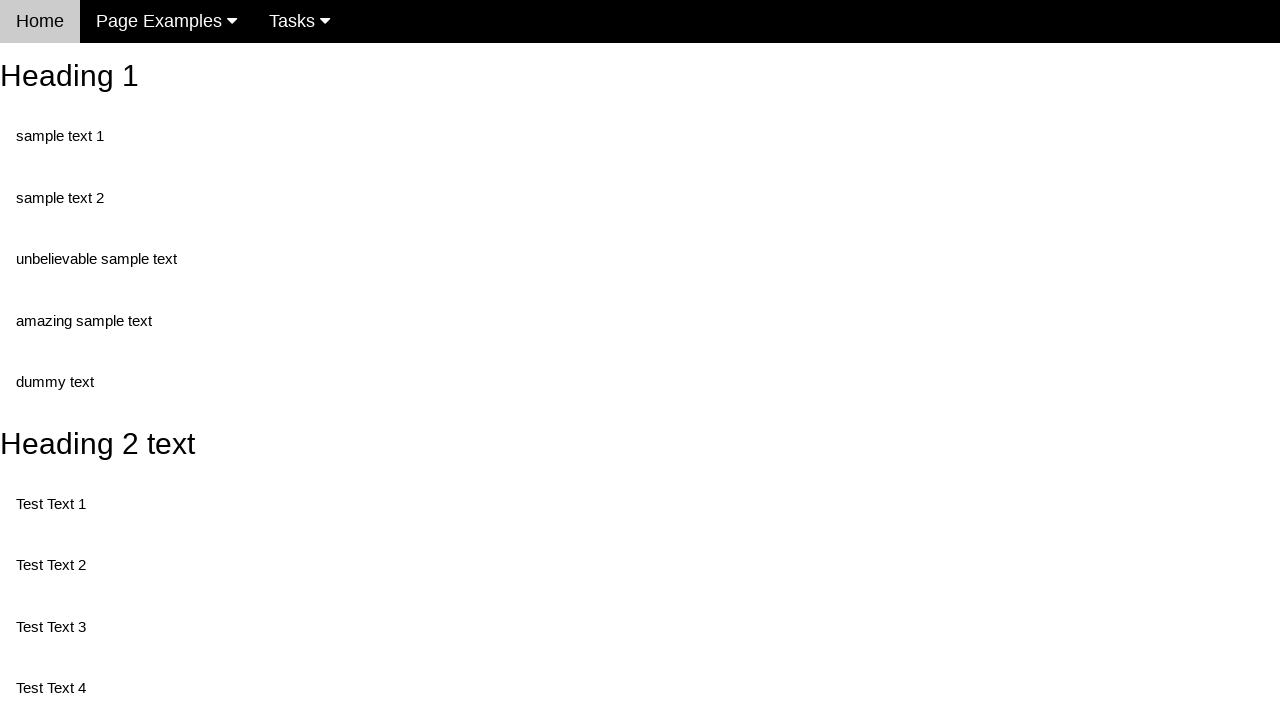

Navigated to locators example page
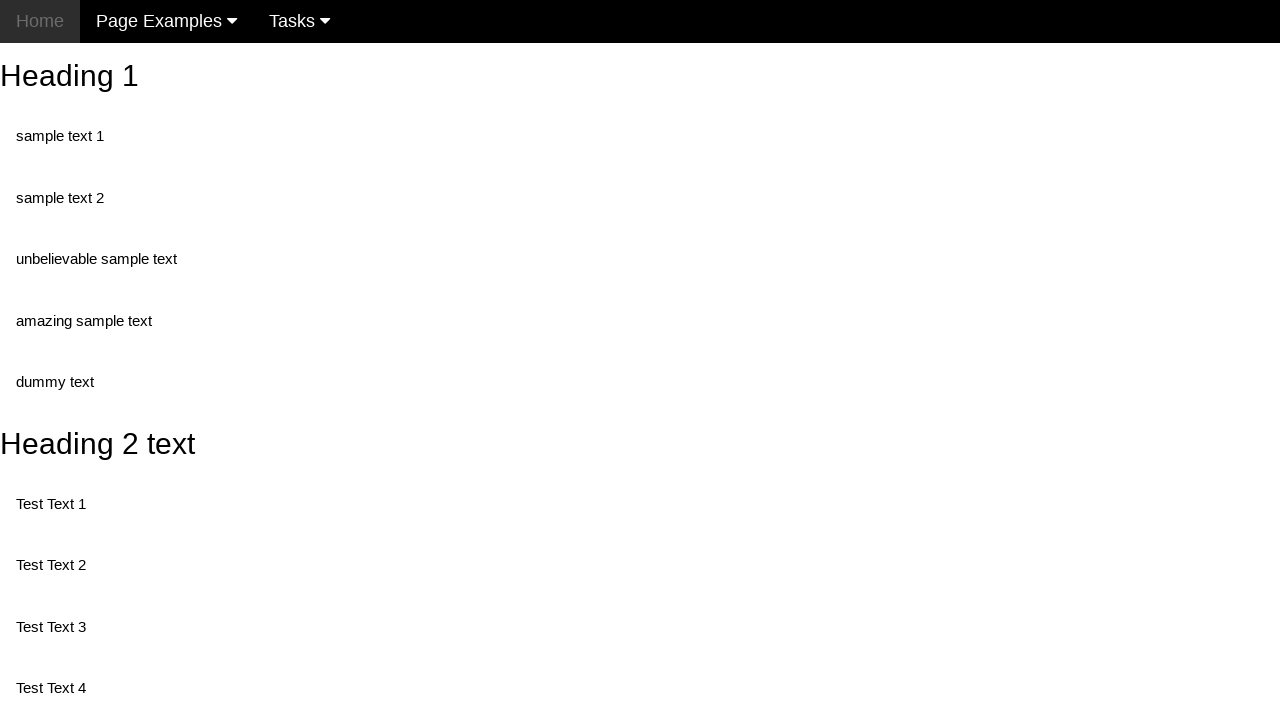

Retrieved button value attribute
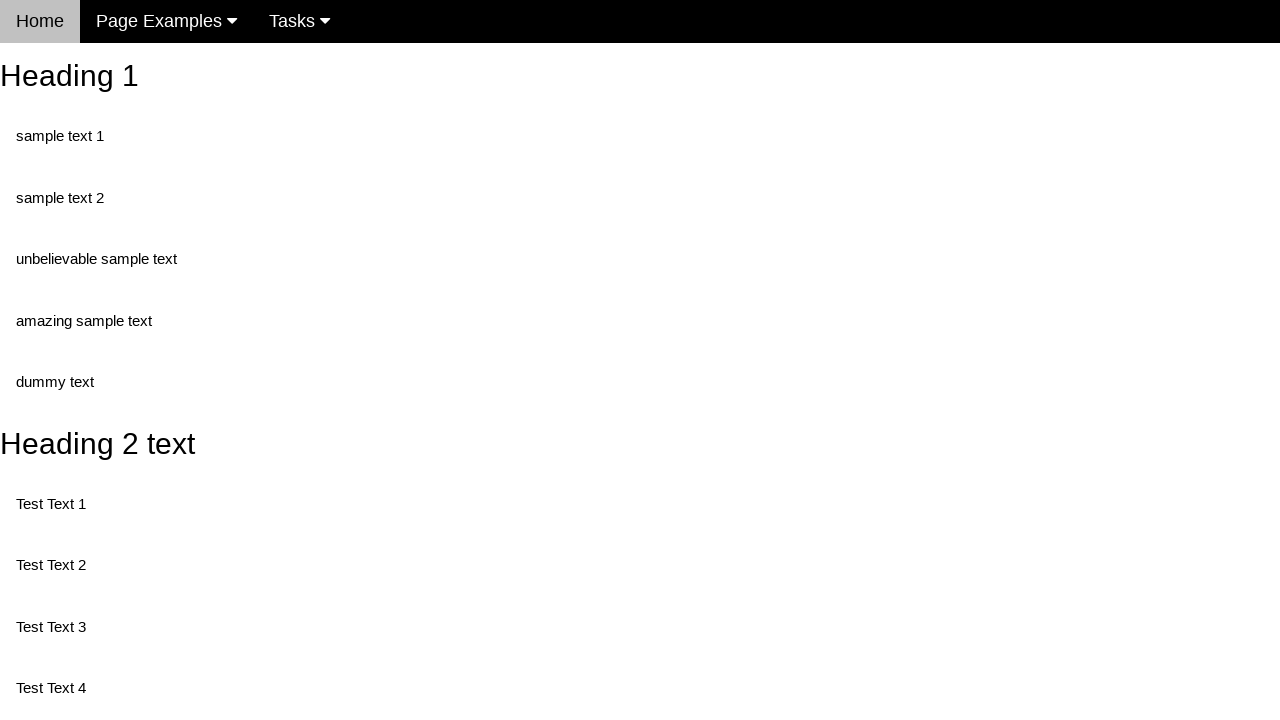

Asserted that button value is NOT equal to 'This is a button'
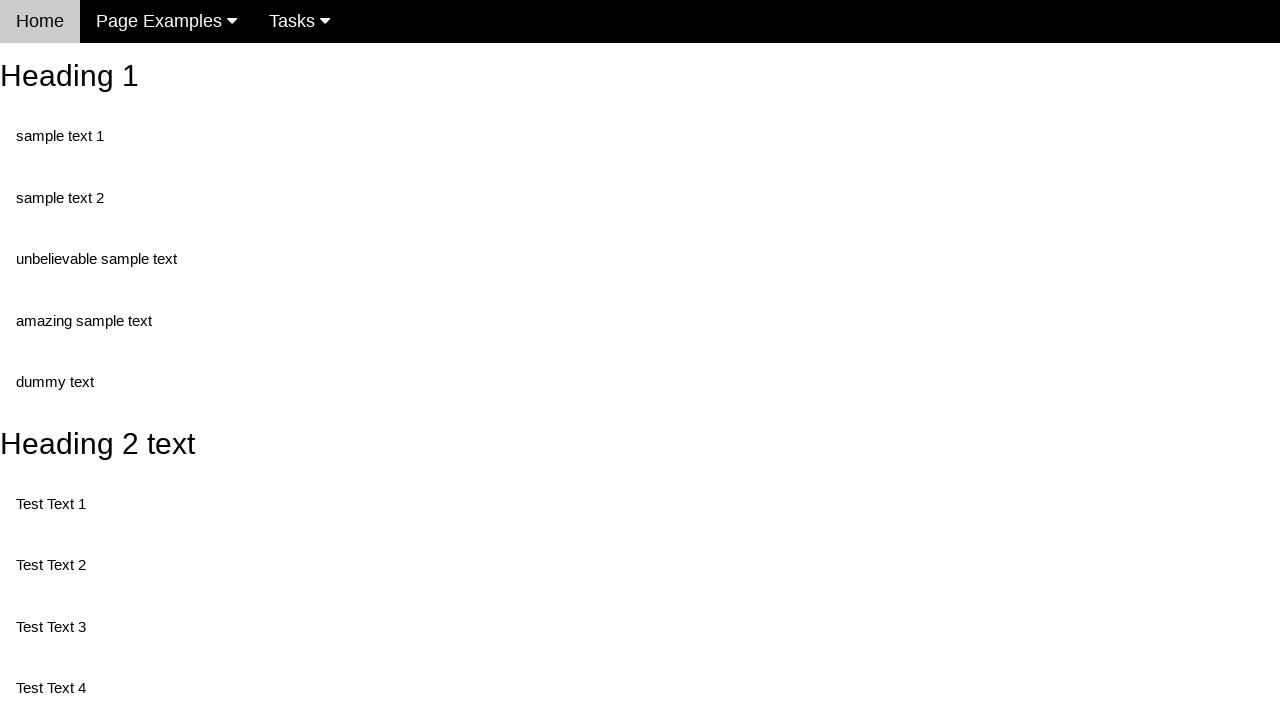

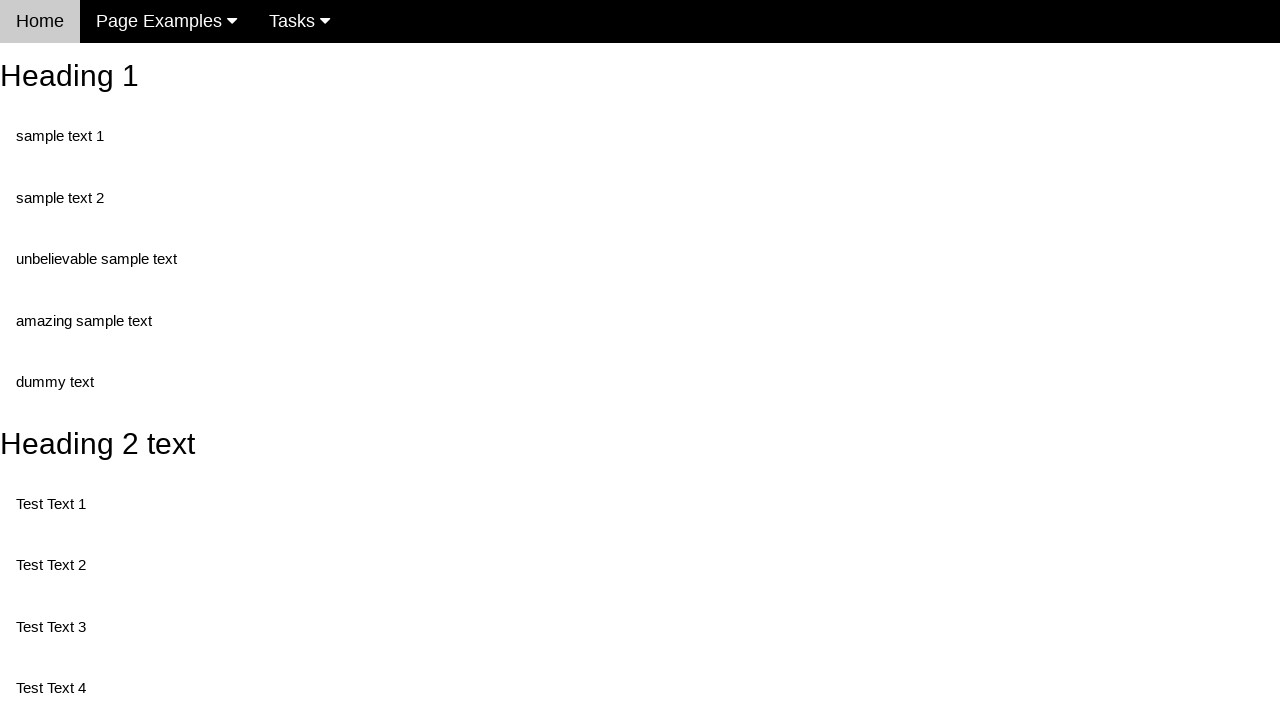